Tests radio button functionality on an Angular practice page by clicking different radio button options

Starting URL: https://rahulshettyacademy.com/angularpractice/

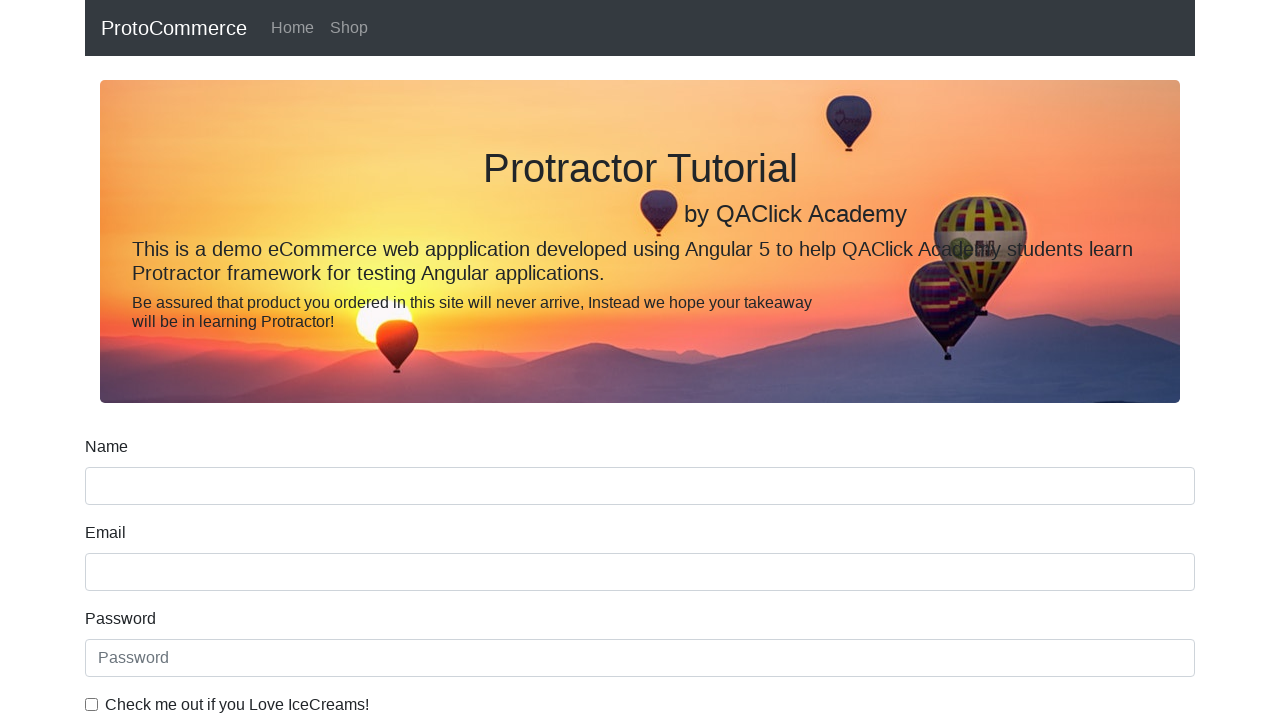

Navigated to Angular practice page
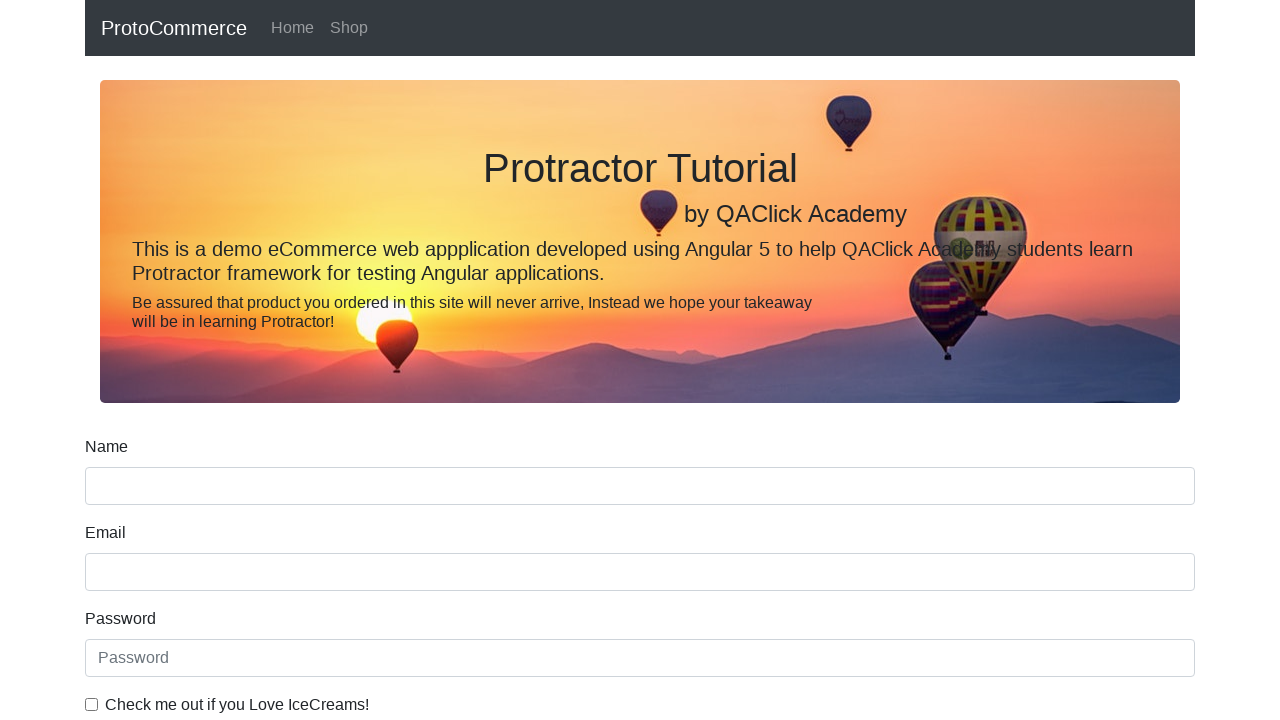

Clicked the first radio button option at (238, 360) on #inlineRadio1
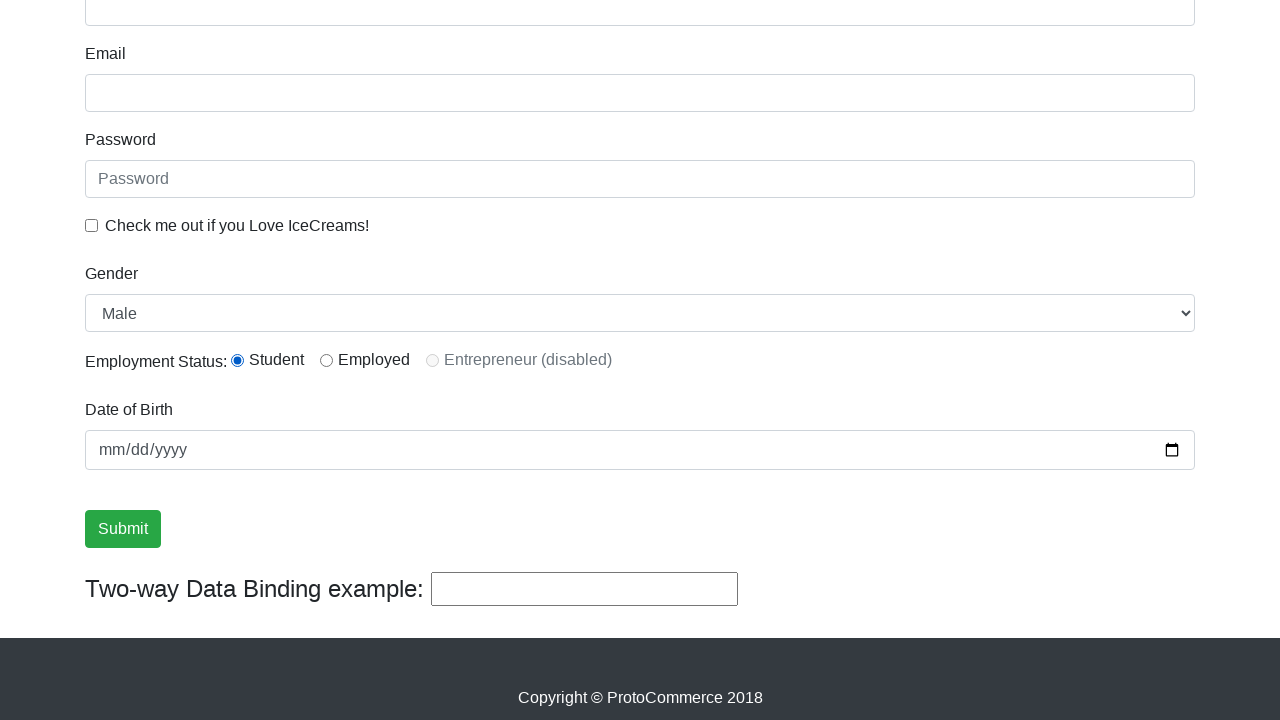

Waited 1 second for page to be ready
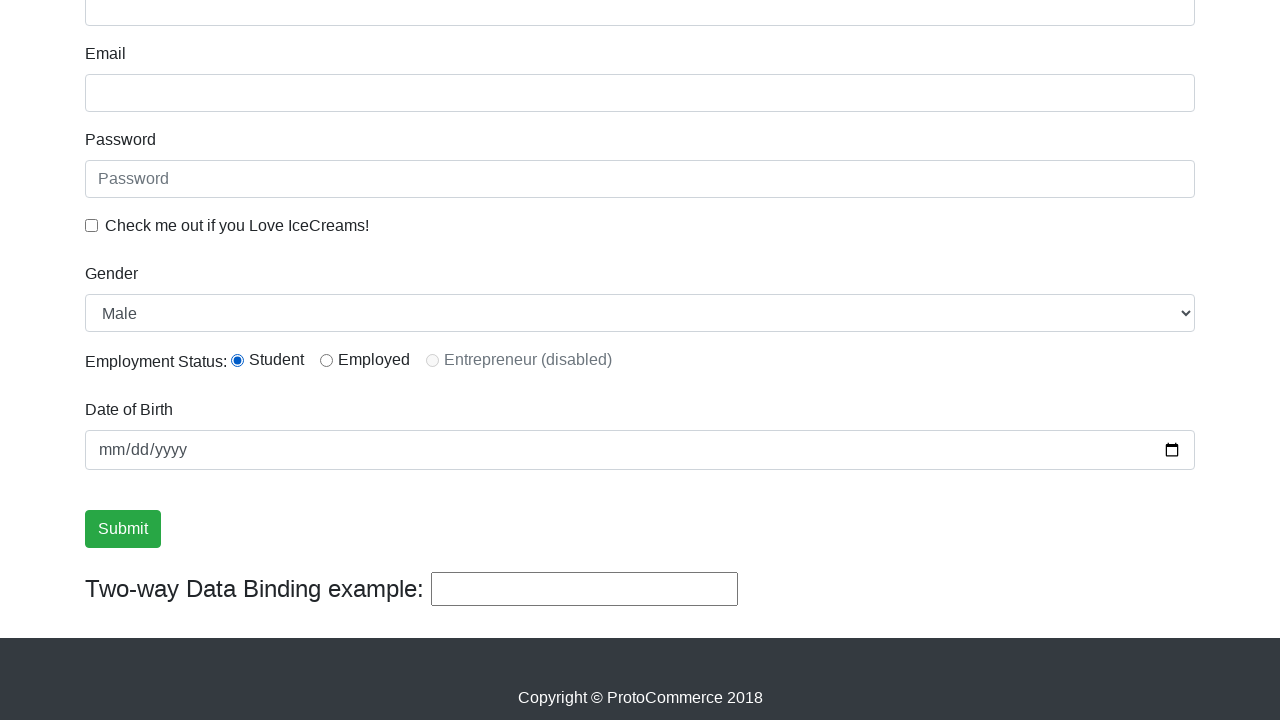

Clicked the second radio button option at (326, 360) on input[name='inlineRadioOptions'] >> nth=1
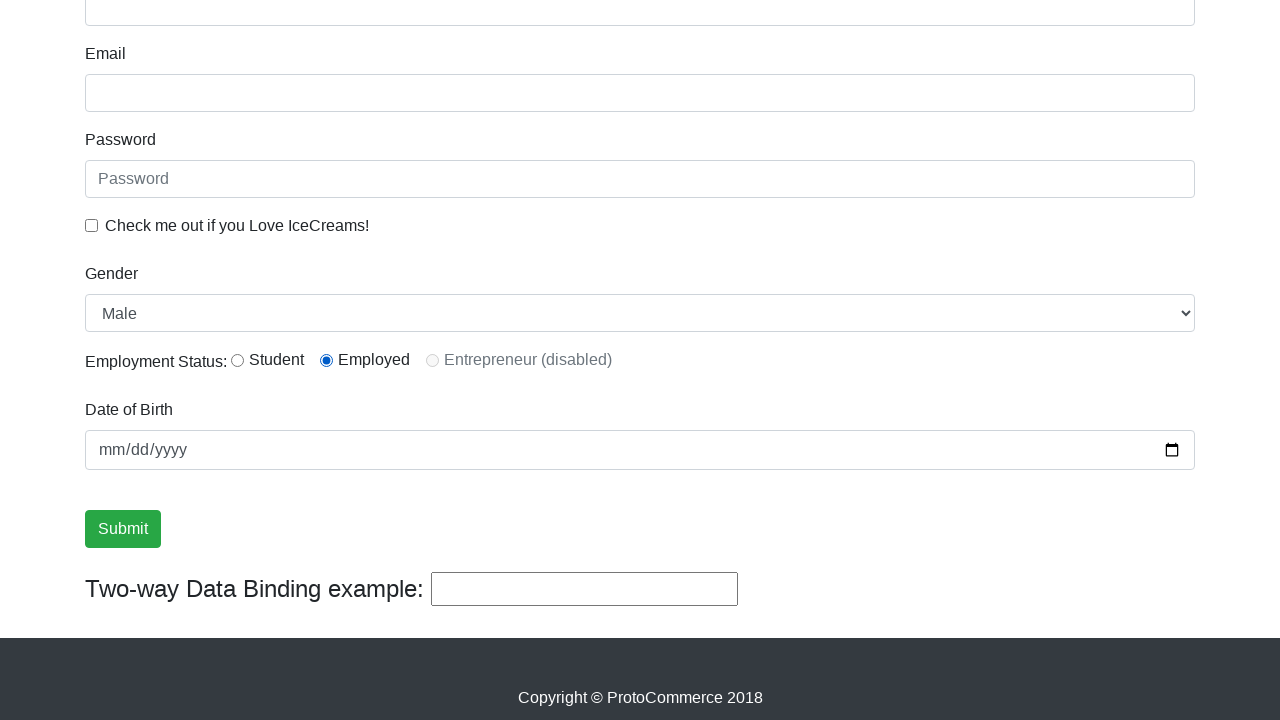

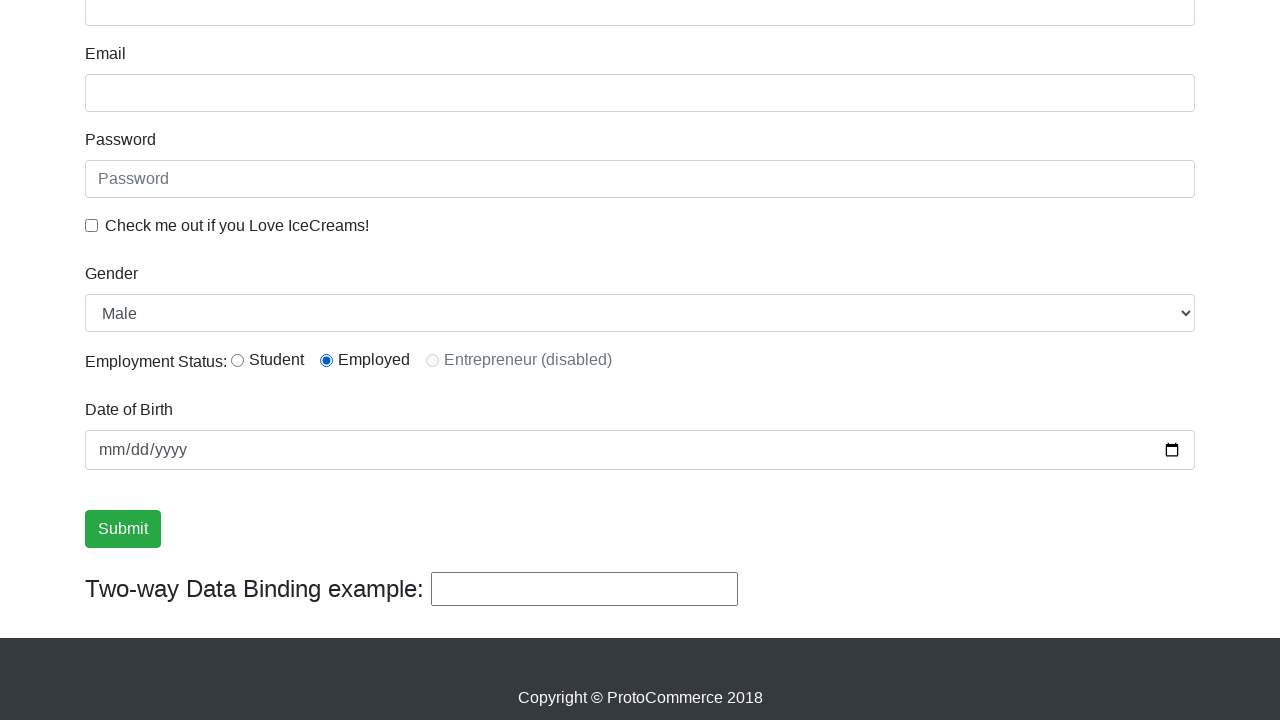